Tests the car form submission by filling in all fields (name, year, power, price, manufacturer) and clicking submit

Starting URL: https://carros-crud.vercel.app/

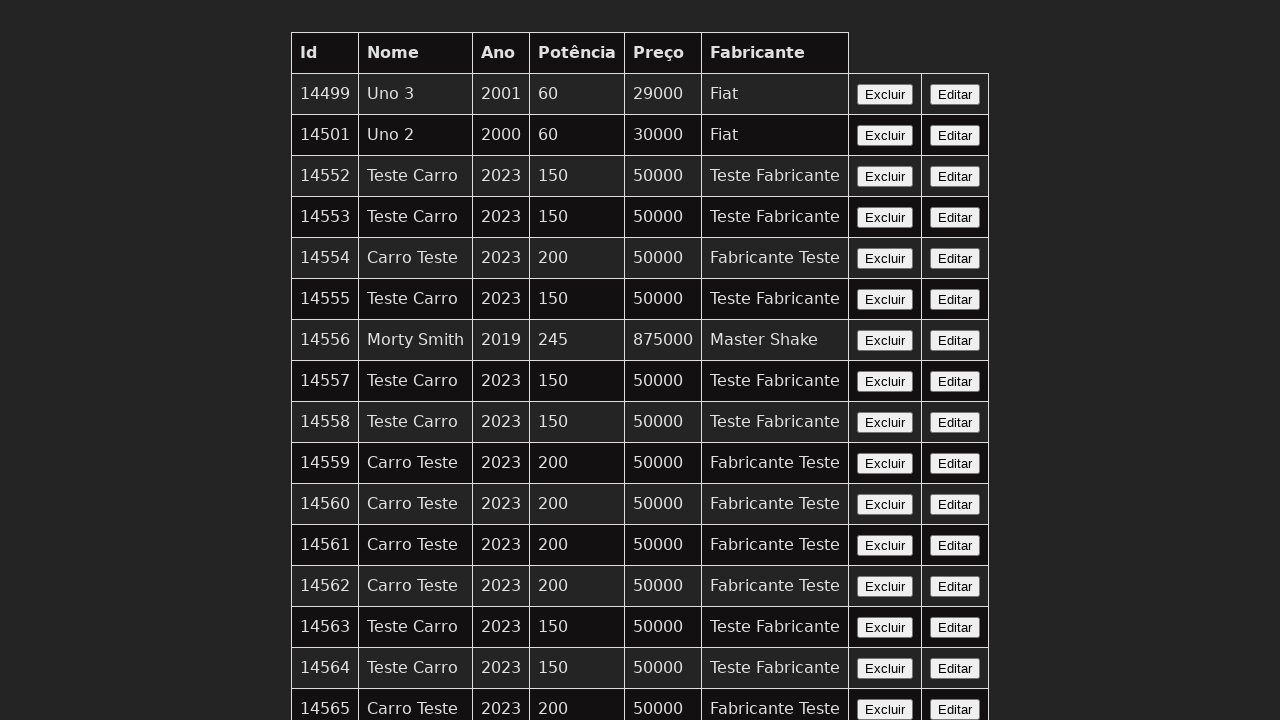

Waited for car name input field to be visible
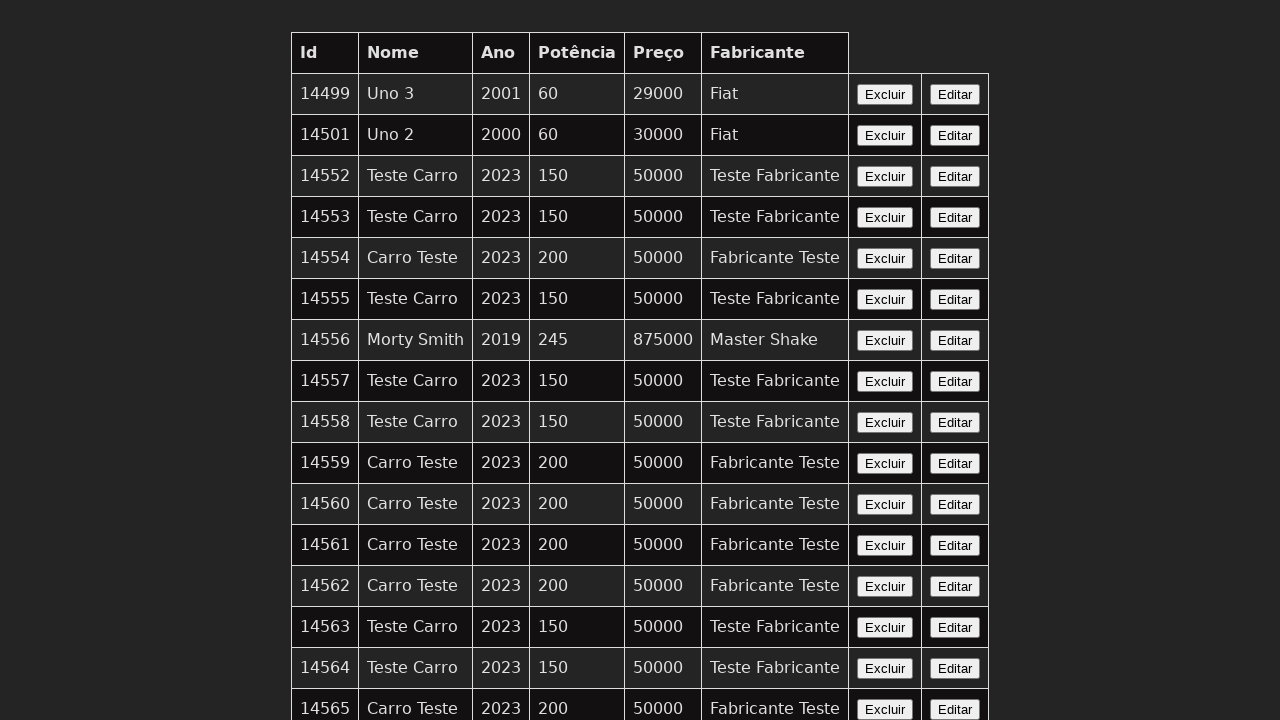

Filled in car name field with 'Fusca Turbo' on input[name='nome']
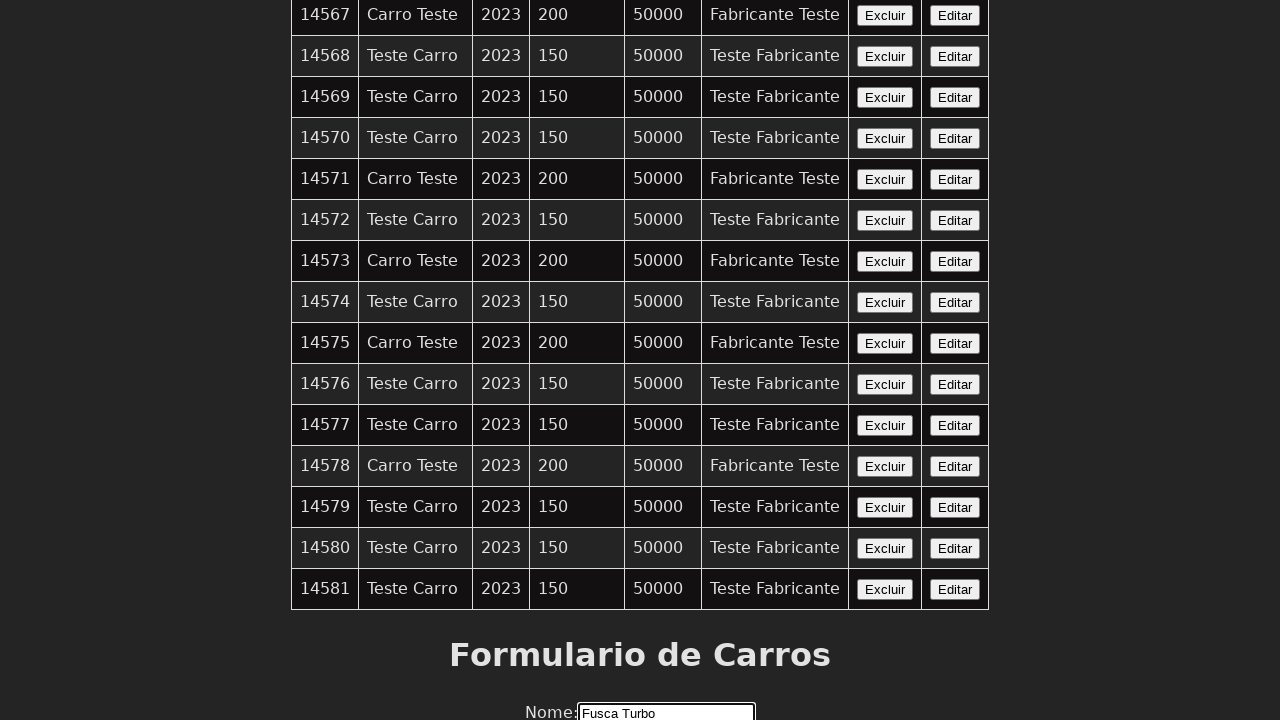

Filled in year field with '2023' on input[name='ano']
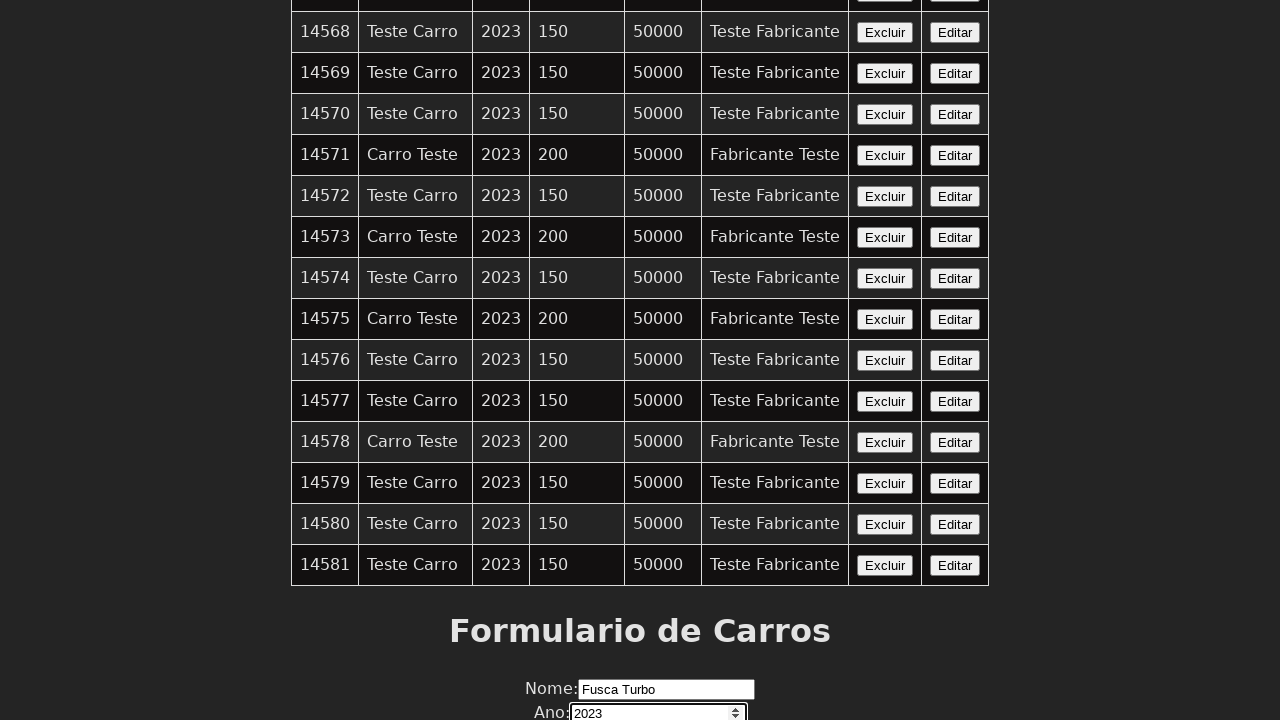

Filled in power field with '150' on input[name='potencia']
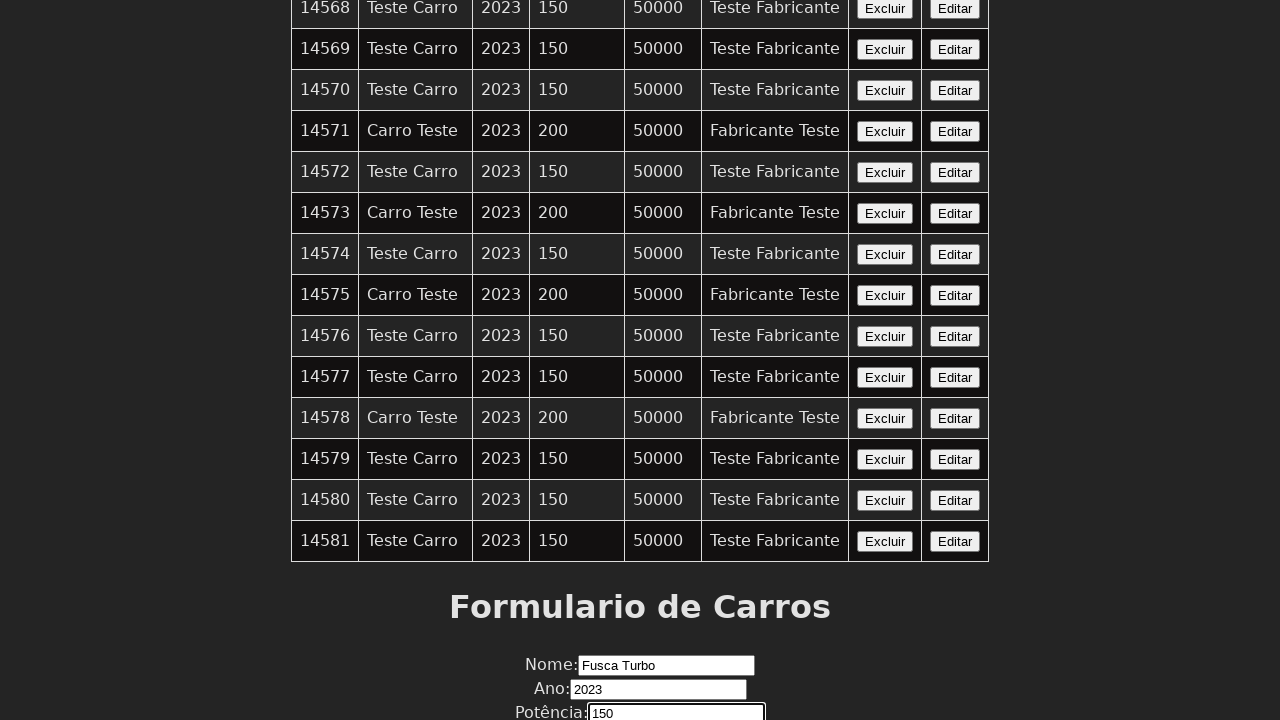

Filled in price field with '50000' on input[name='preco']
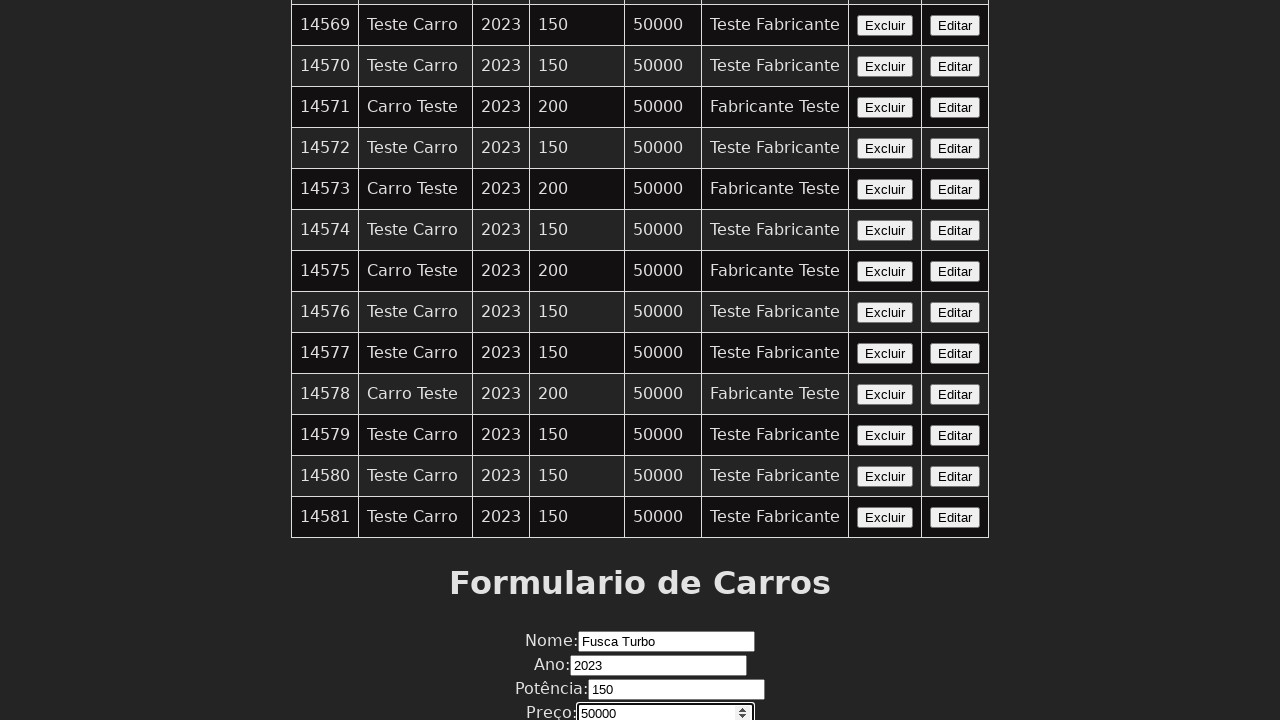

Filled in manufacturer field with 'Volkswagen' on input[name='fabricante']
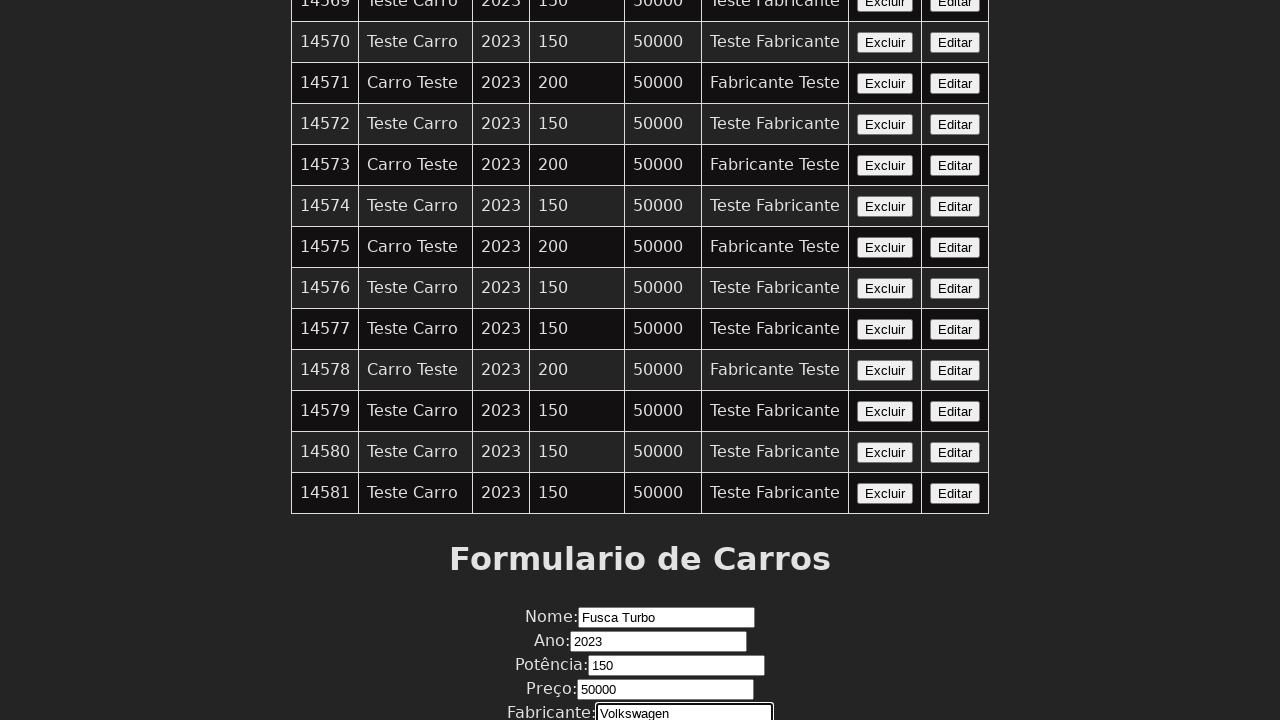

Clicked the submit button to submit car form at (640, 676) on xpath=//button[contains(text(),'Enviar')]
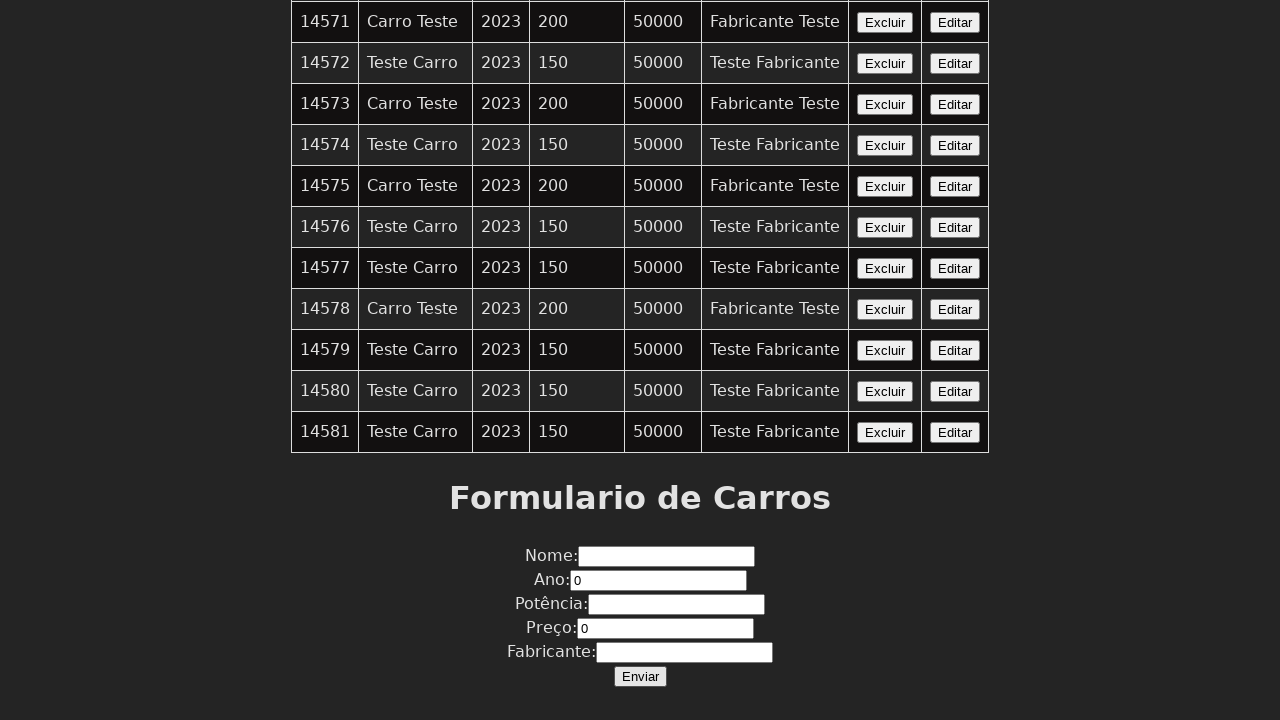

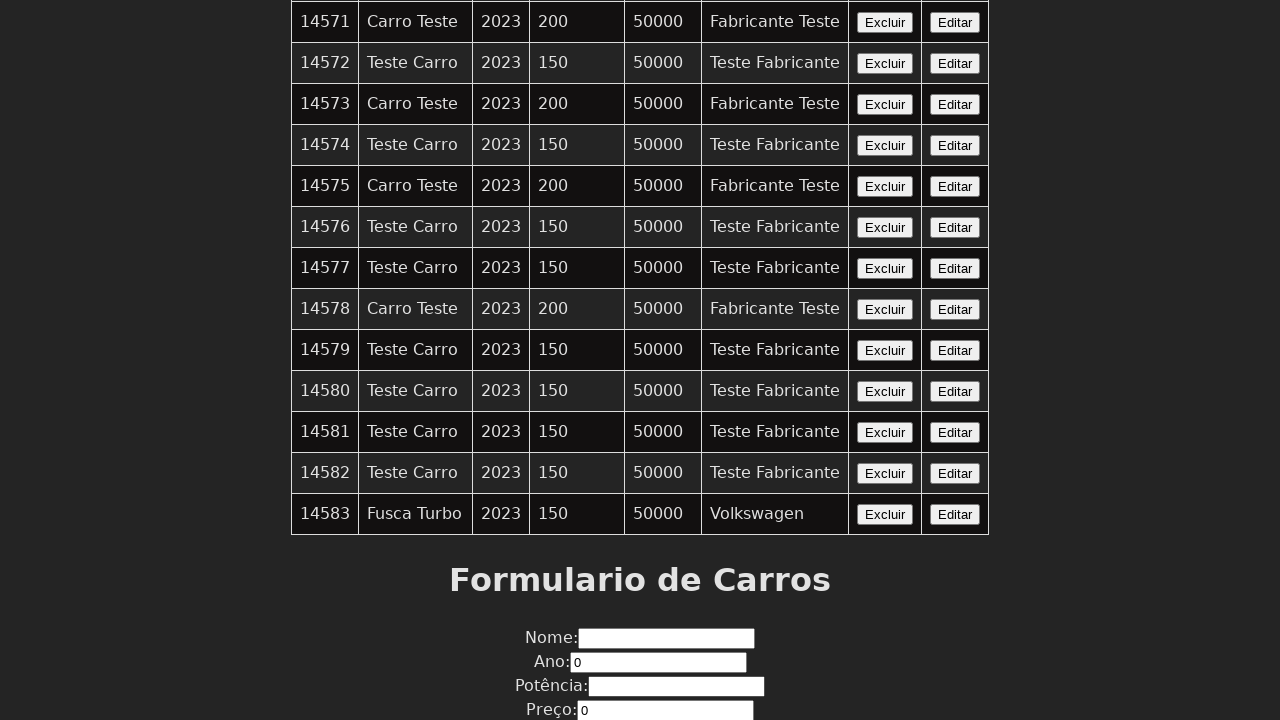